Navigates to the Demoblaze demo e-commerce site and retrieves the page title.

Starting URL: https://www.demoblaze.com/

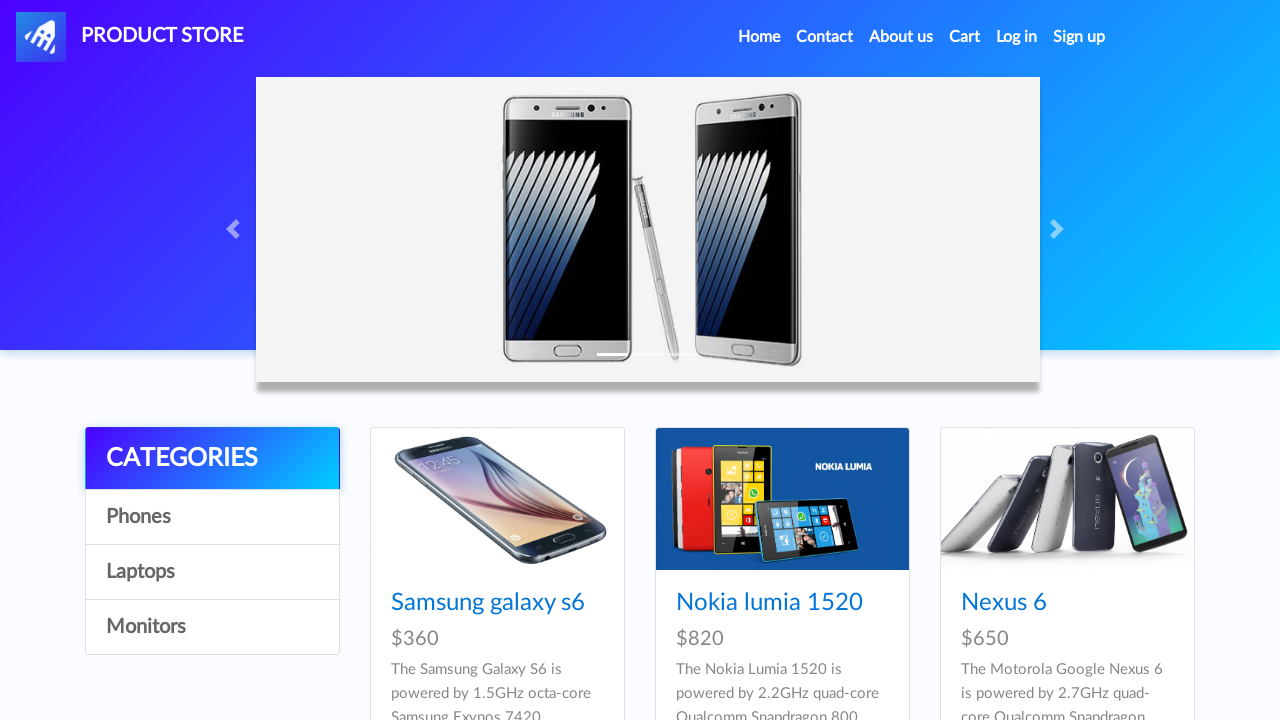

Waited for page to reach domcontentloaded state
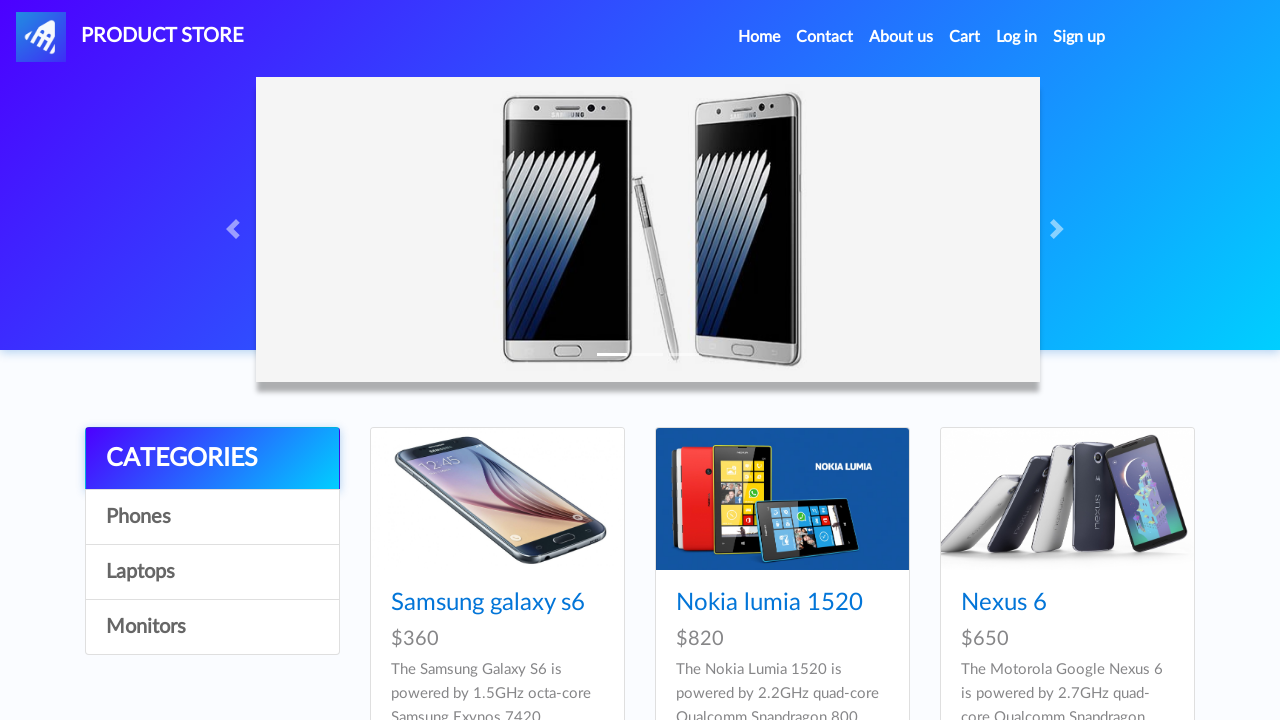

Retrieved page title: STORE
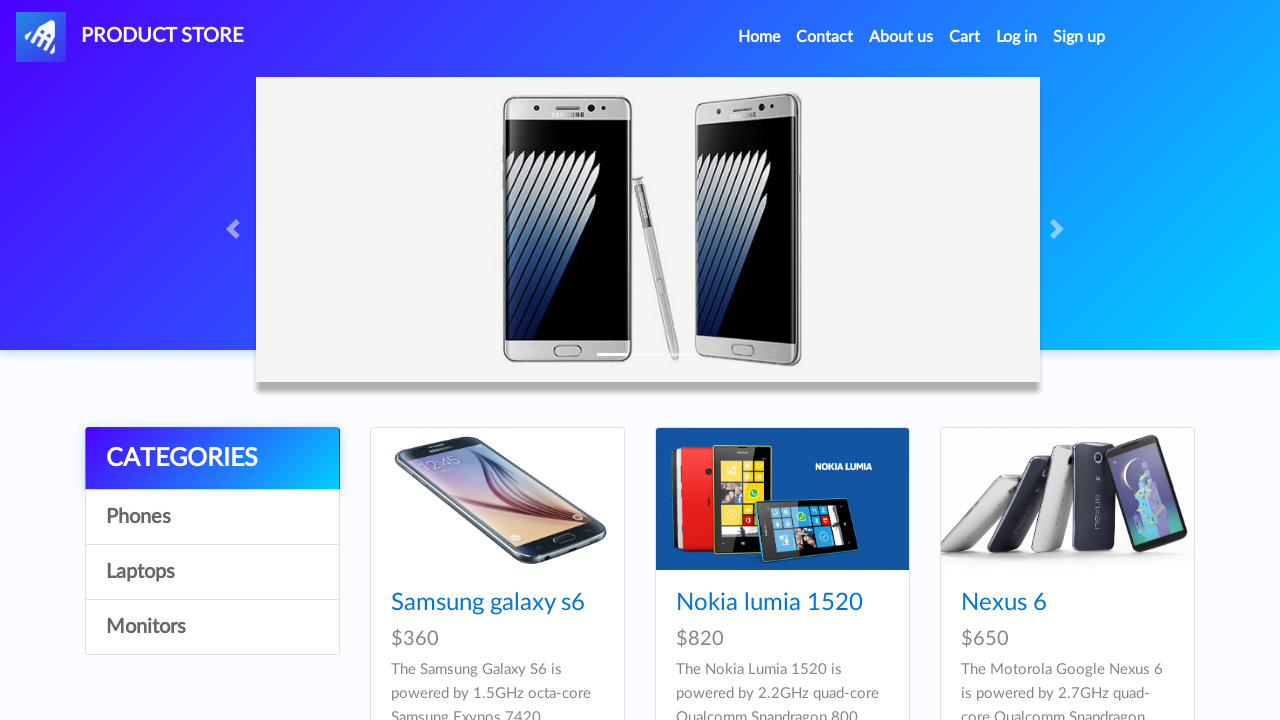

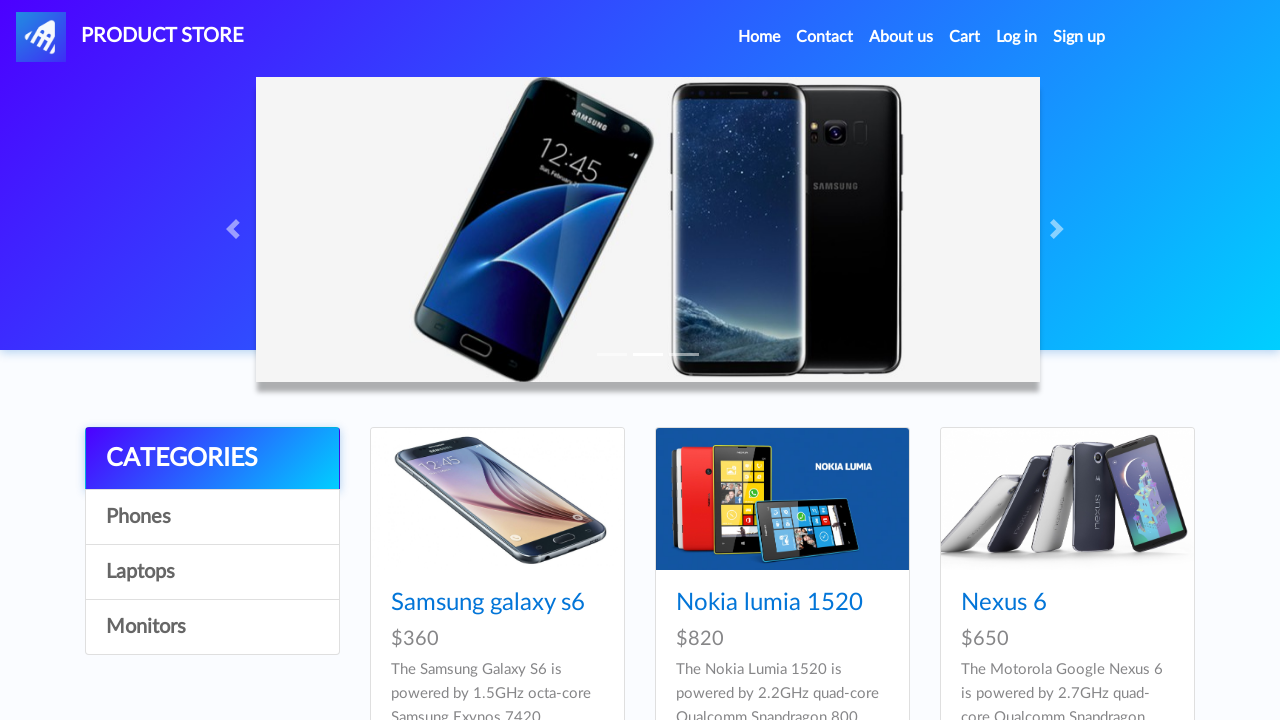